Tests browser cookie management by adding multiple cookies, retrieving them, and then deleting cookies both by name and by cookie object, verifying the cookie state after each deletion.

Starting URL: https://www.tutorialspoint.com/selenium/practice/selenium_automation_practice.php

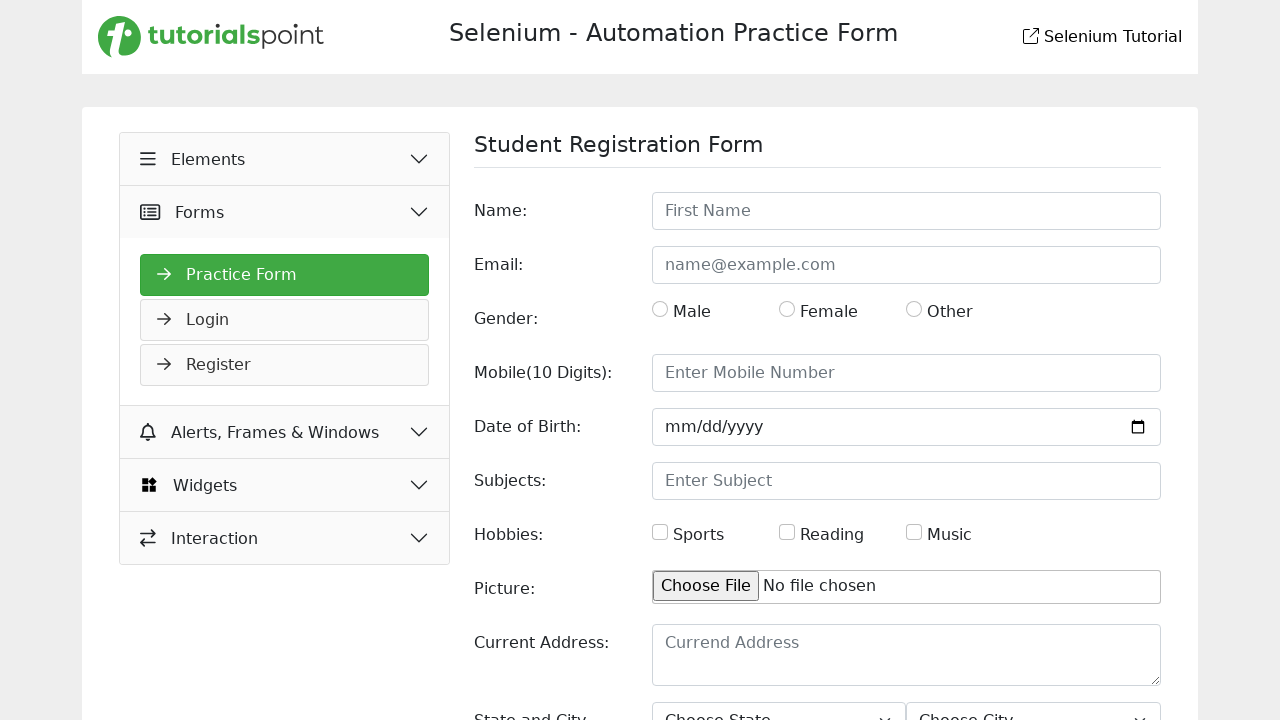

Added three cookies (C1, C2, C3) to the browser context
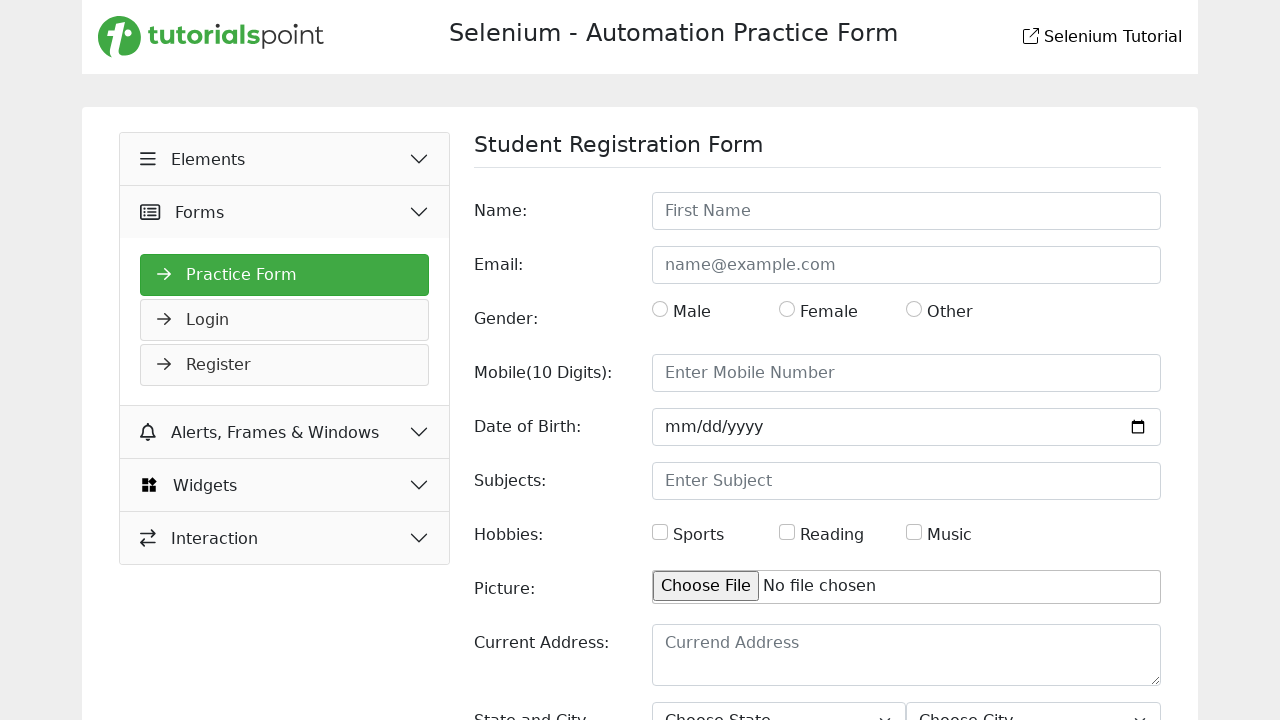

Retrieved all cookies from context and printed cookie details
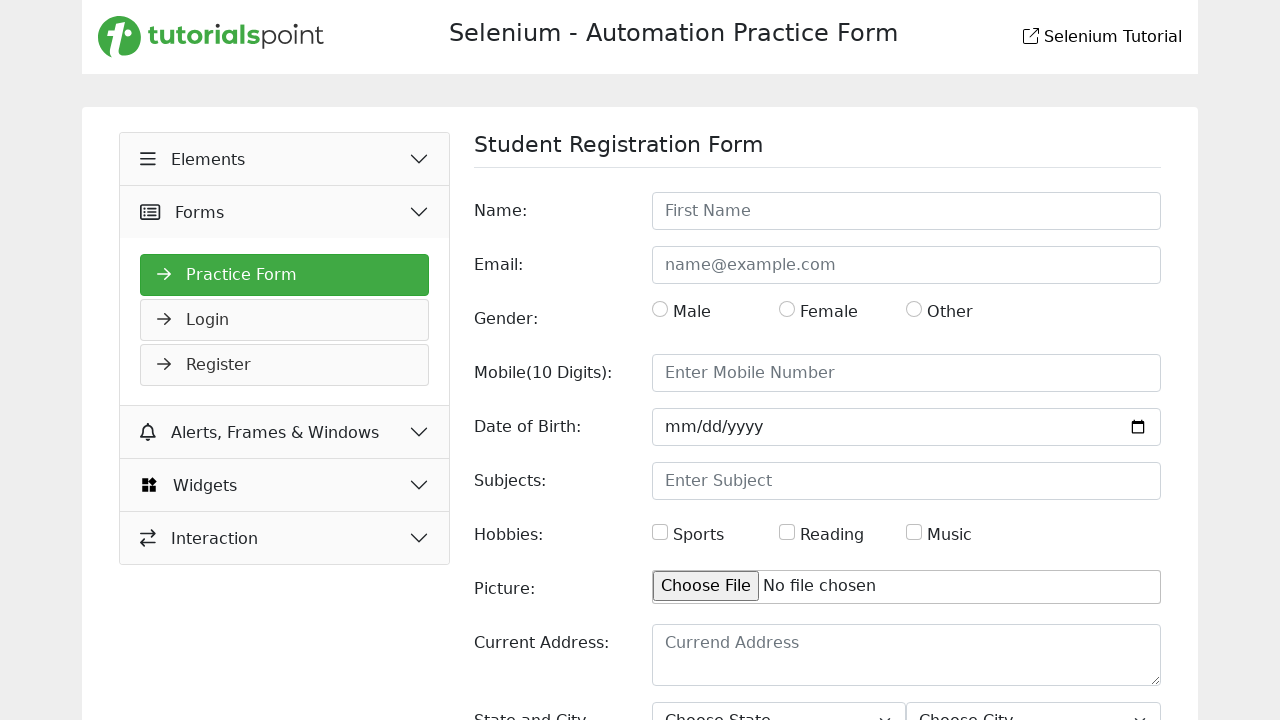

Cleared all cookies from the context
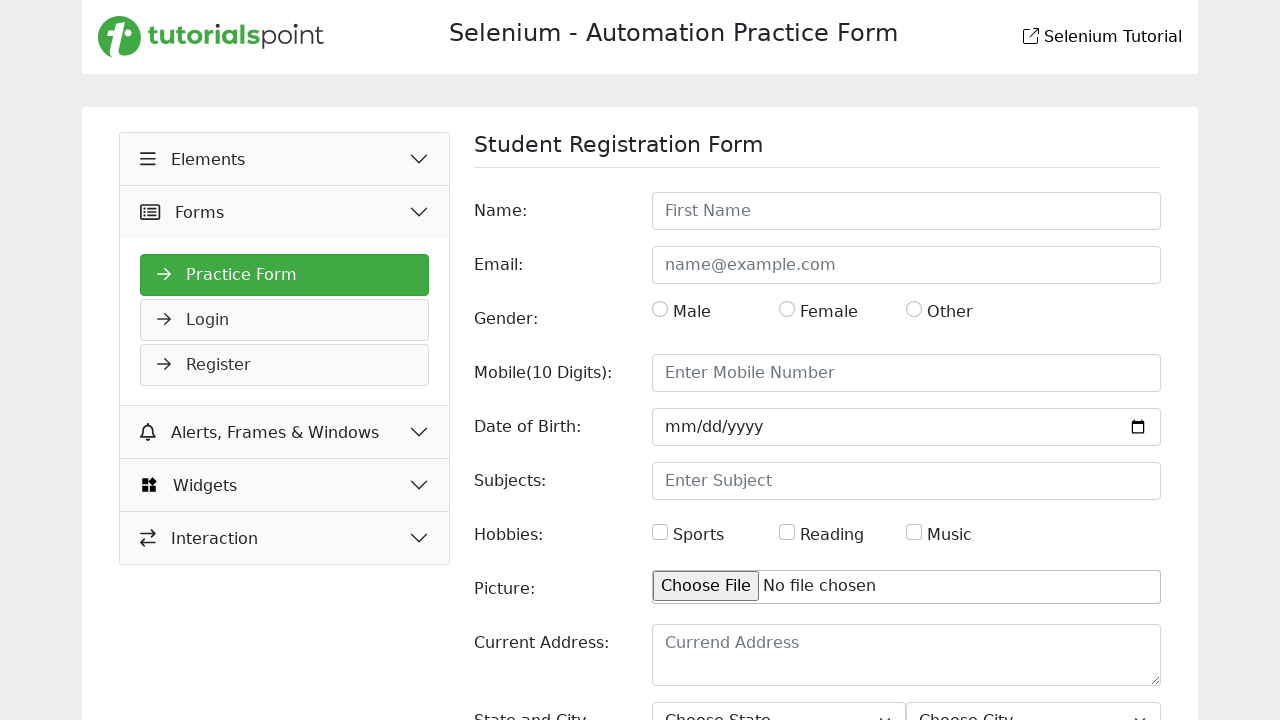

Re-added C1 and C2 cookies without C3 (deleted C3)
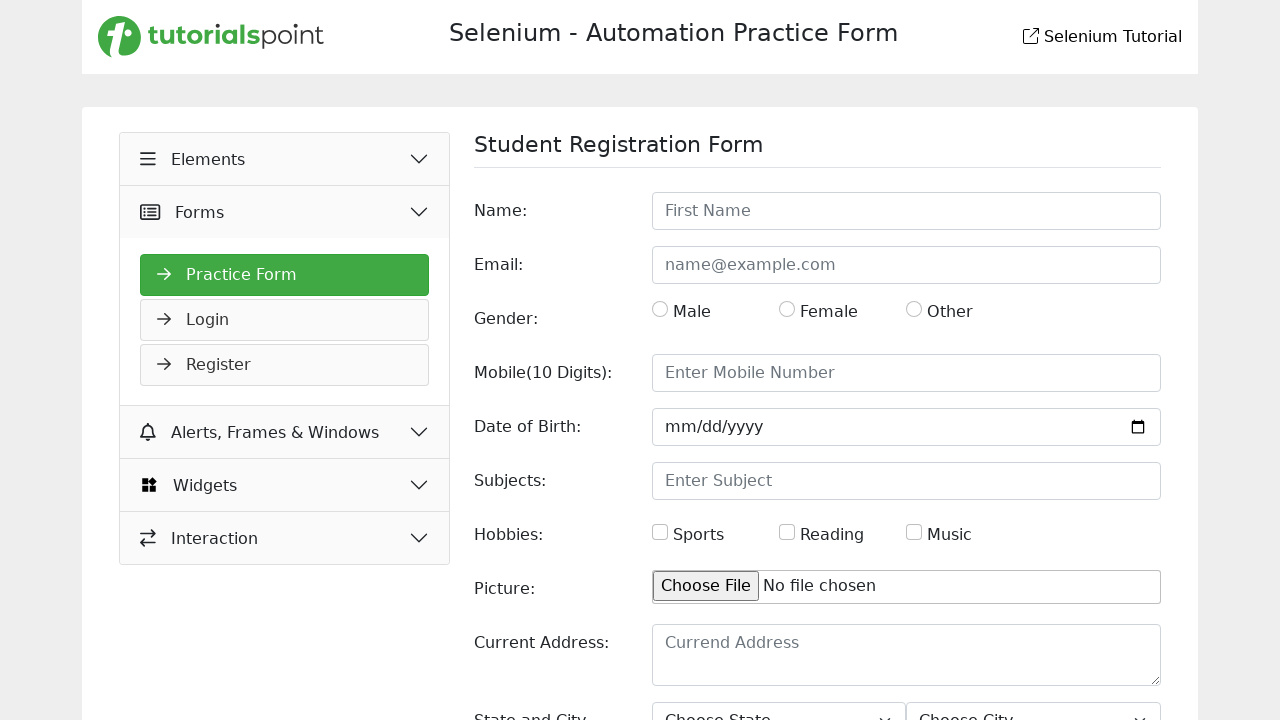

Retrieved cookies after deleting C3 - verified only C1 and C2 remain
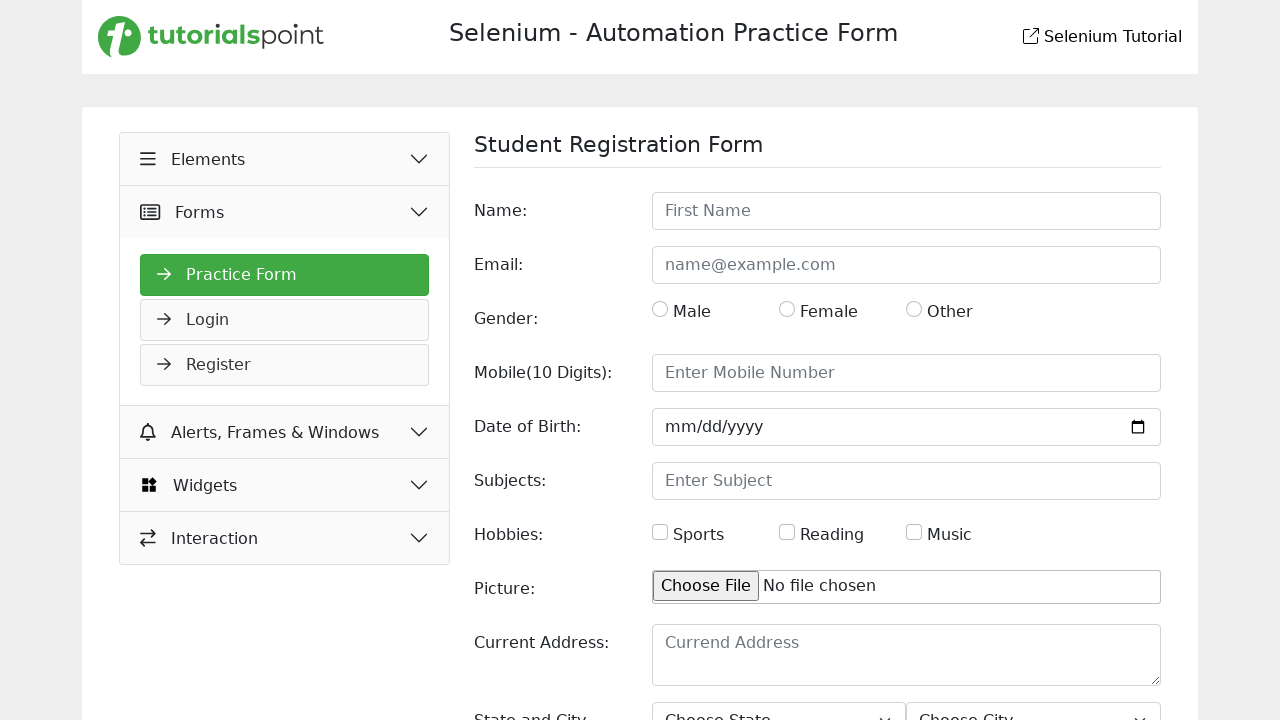

Cleared all cookies from the context again
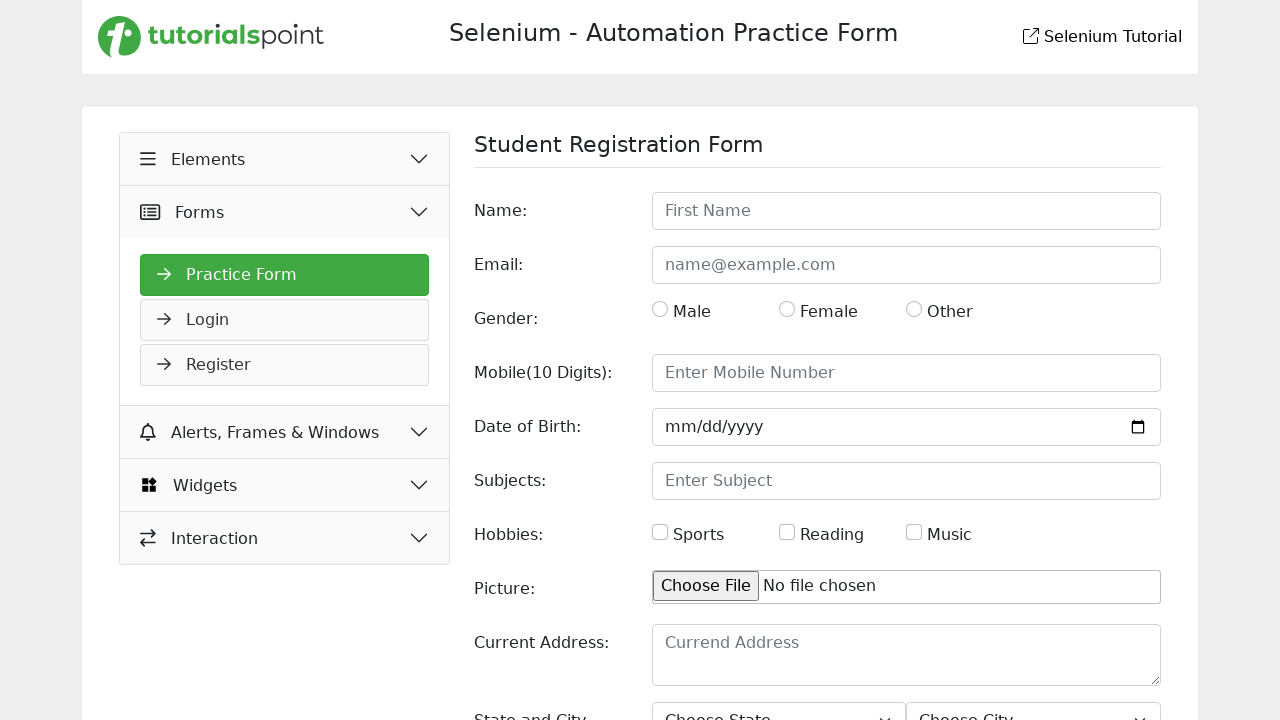

Re-added only C1 cookie (deleted C2)
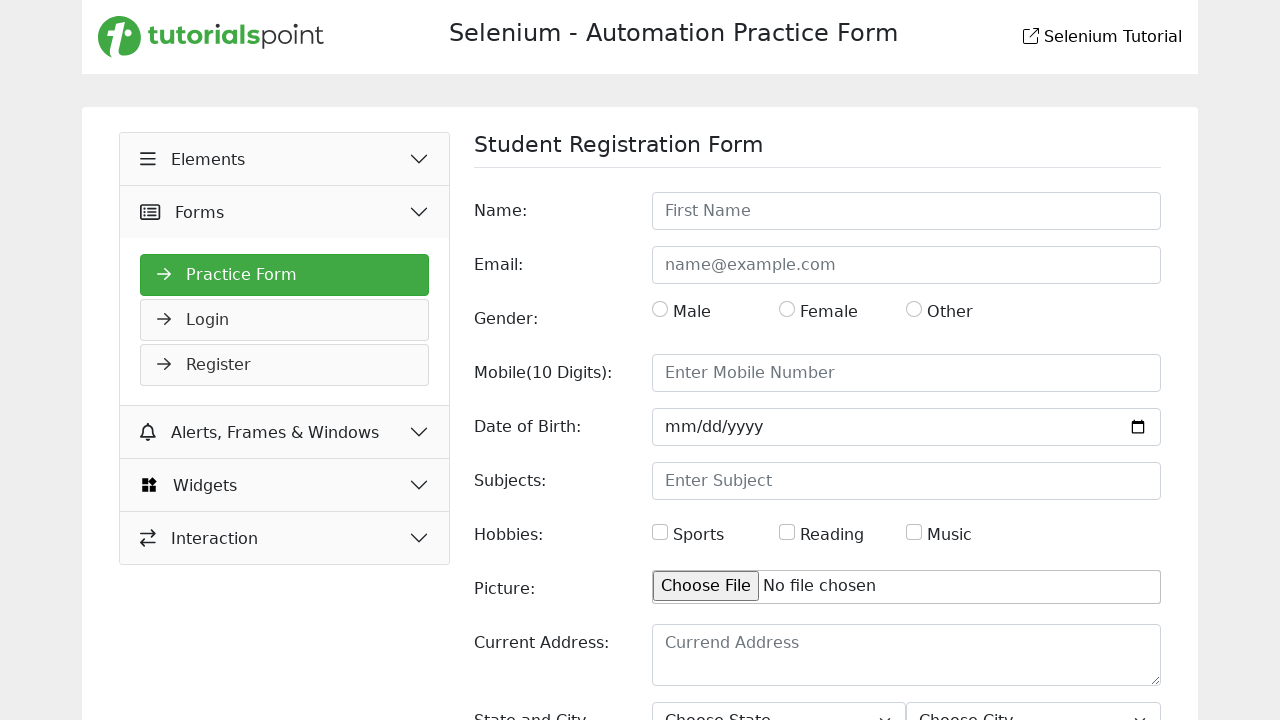

Retrieved cookies after deleting C2 - verified only C1 remains
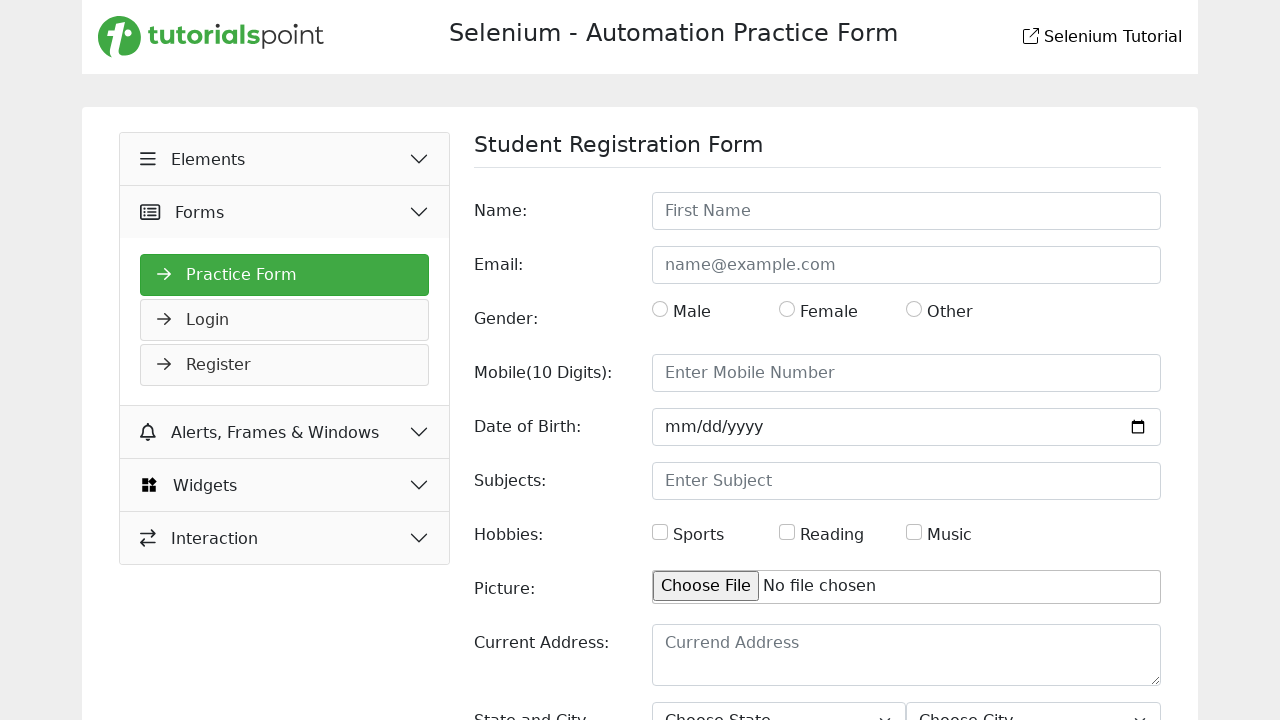

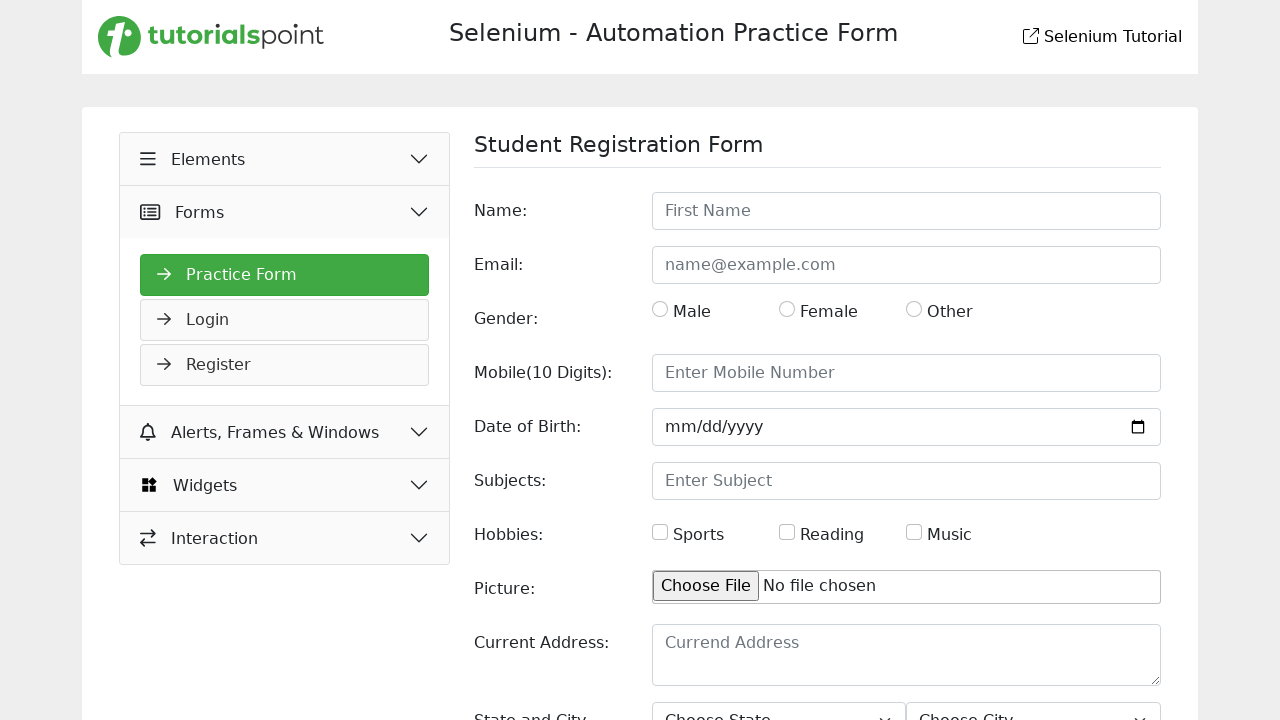